Tests search functionality on an e-commerce site by entering a product name and clicking the search button

Starting URL: https://ecommerce-playground.lambdatest.io/

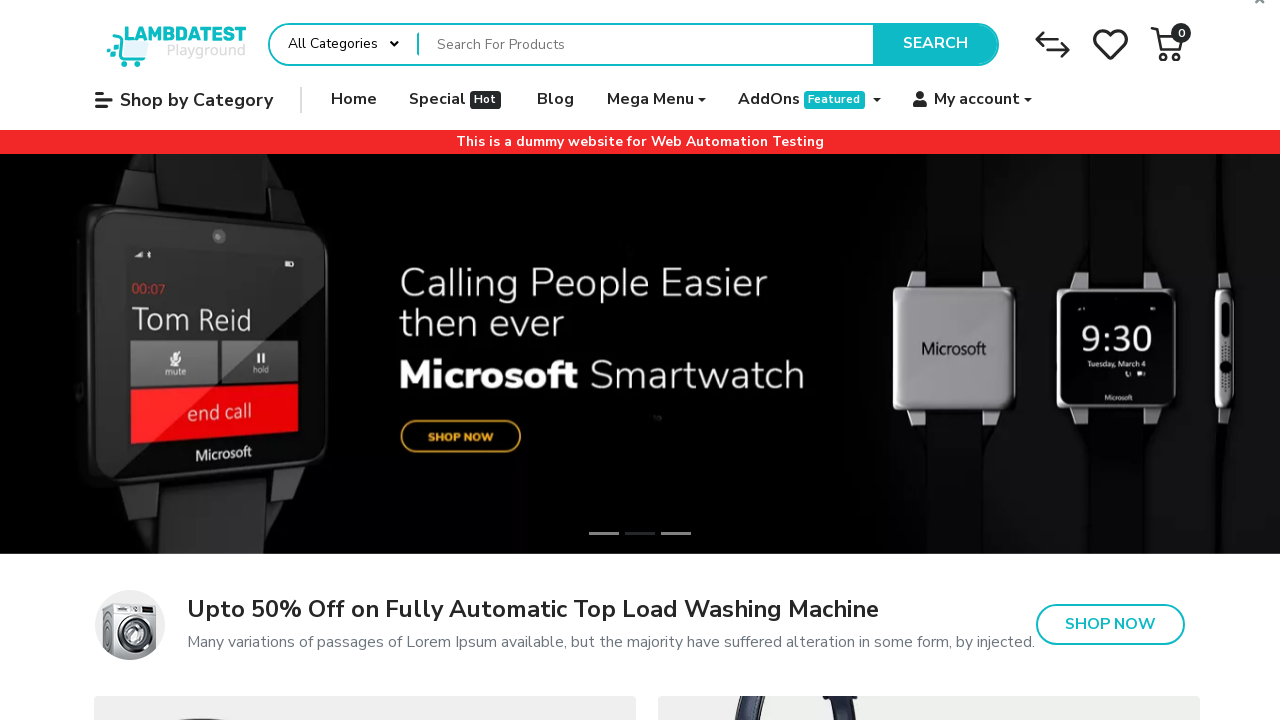

Filled search box with product name 'iPhone' on input[name='search']
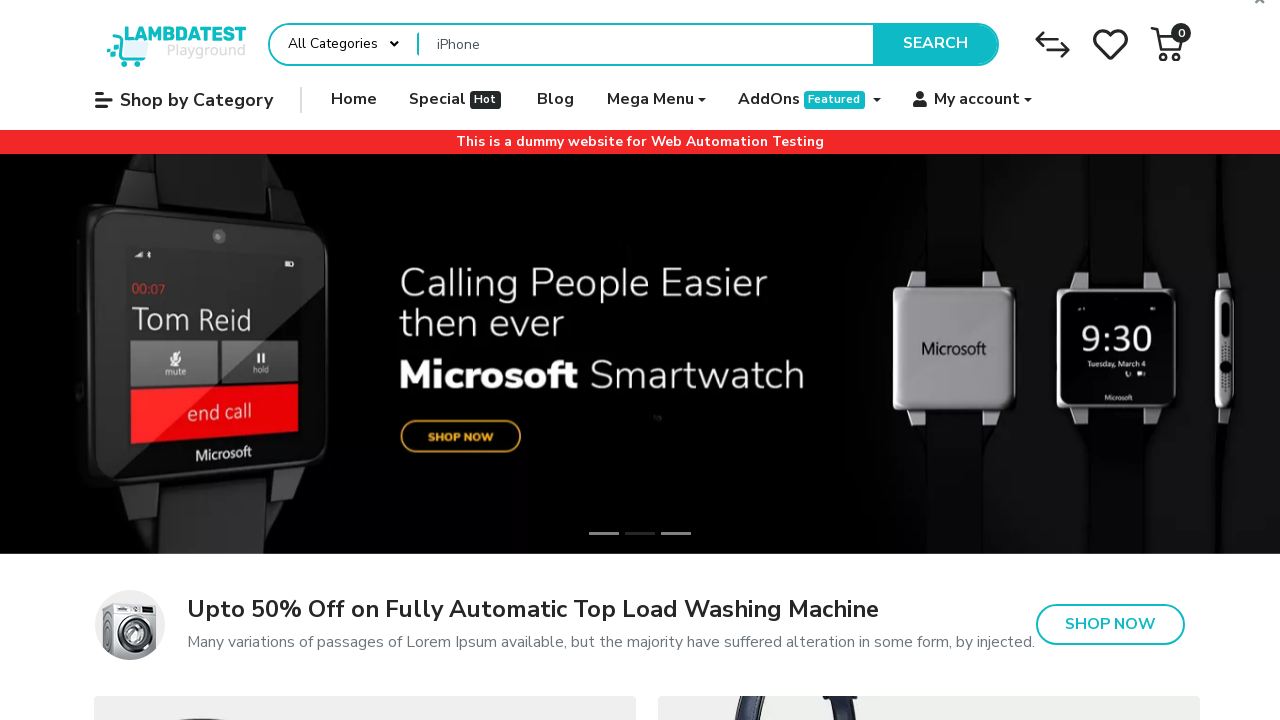

Clicked the search button to initiate search at (935, 44) on button[type='submit']
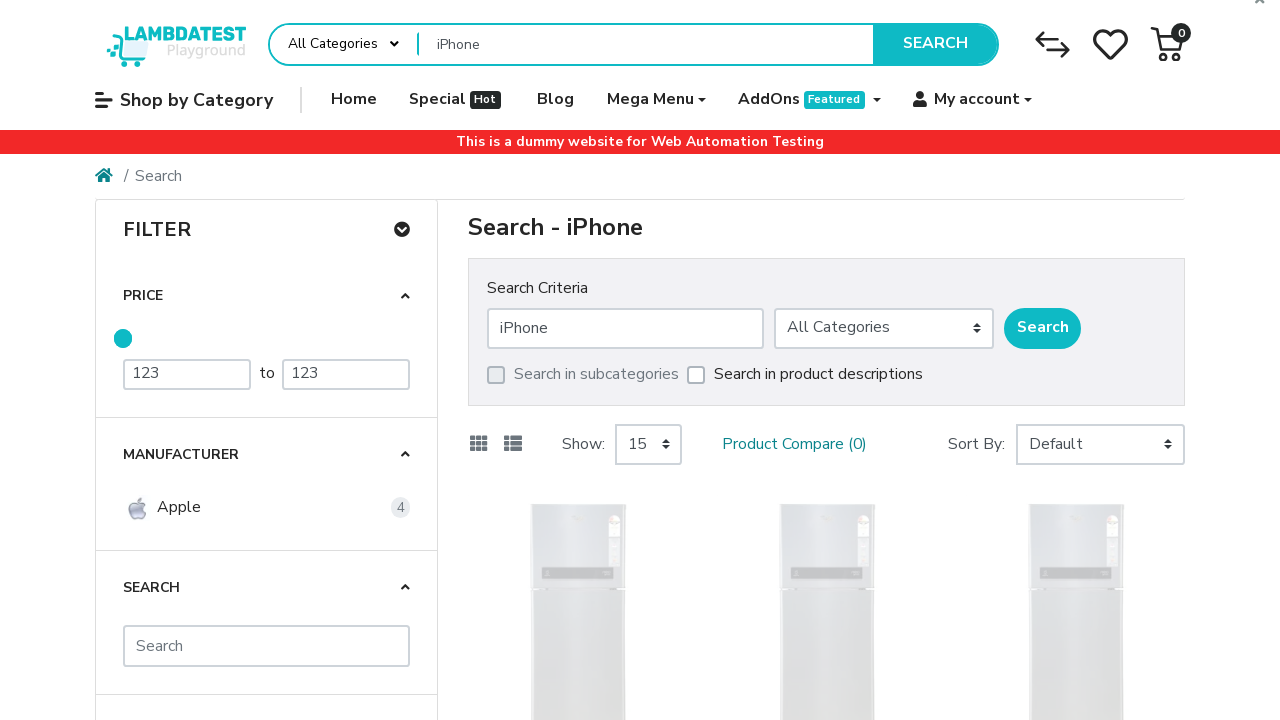

Search results page header loaded
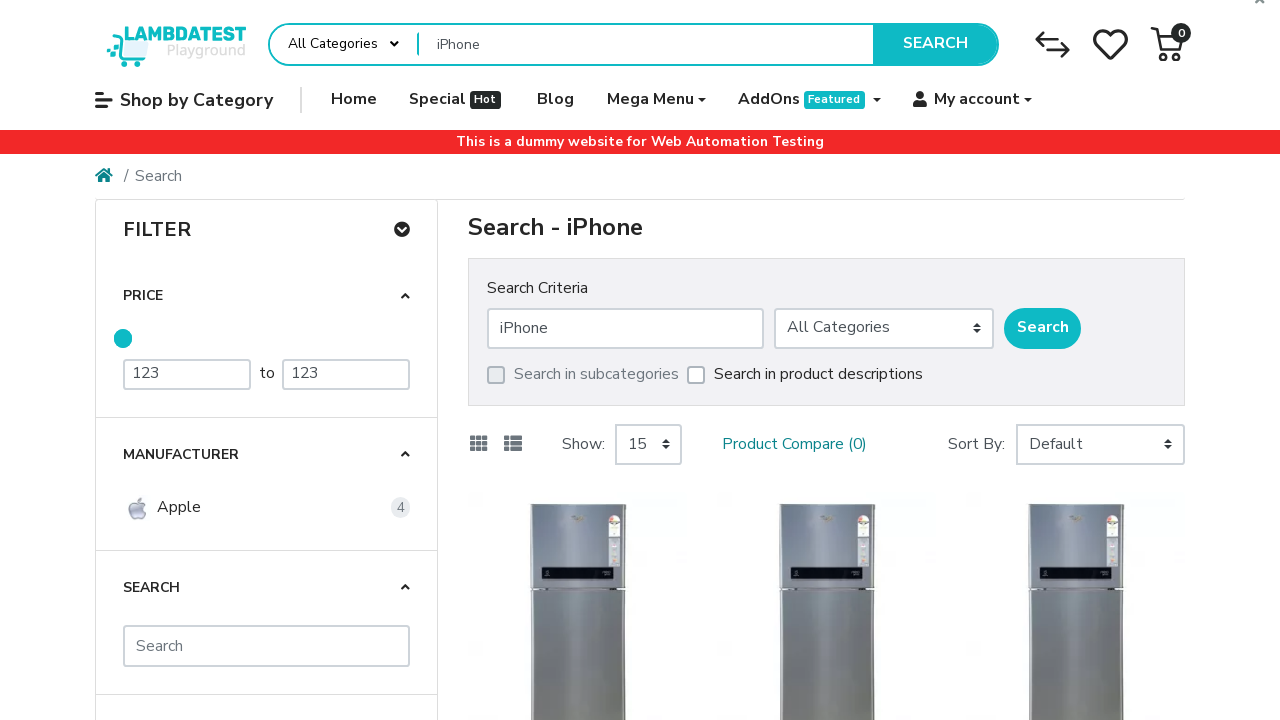

Retrieved search results page header text: 'Search - iPhone'
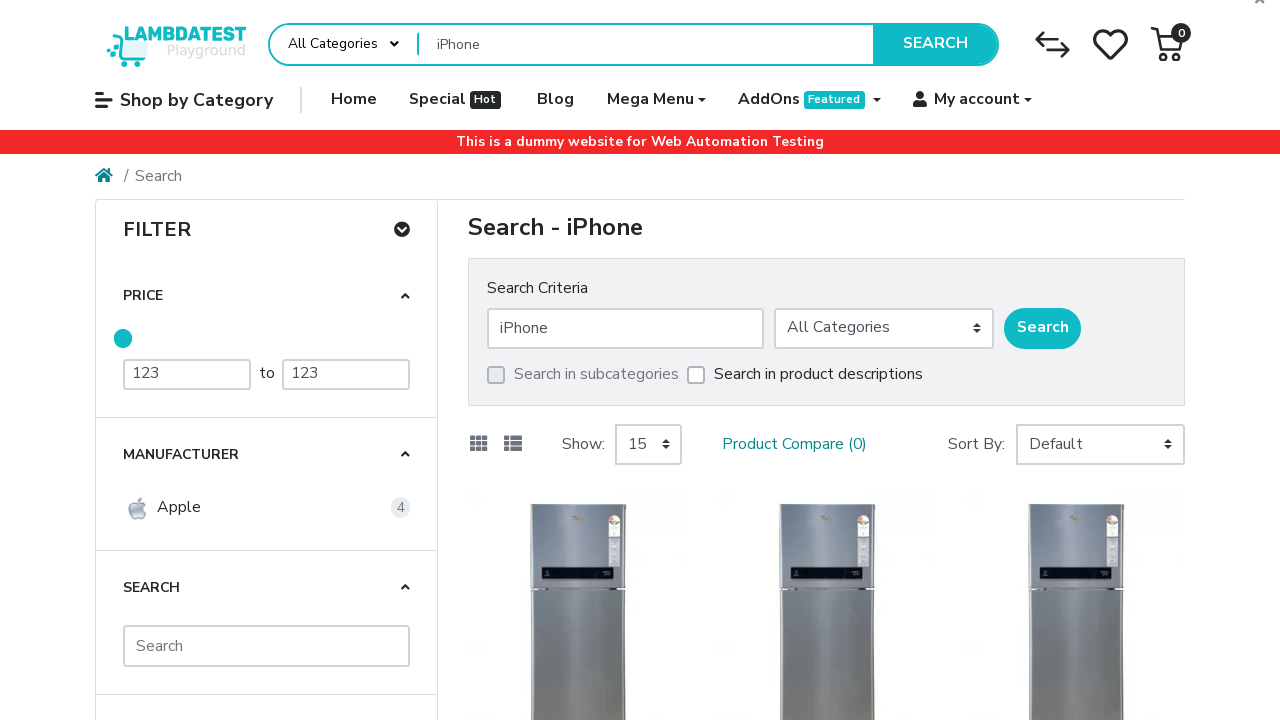

Verified search results page header matches expected value 'Search - iPhone'
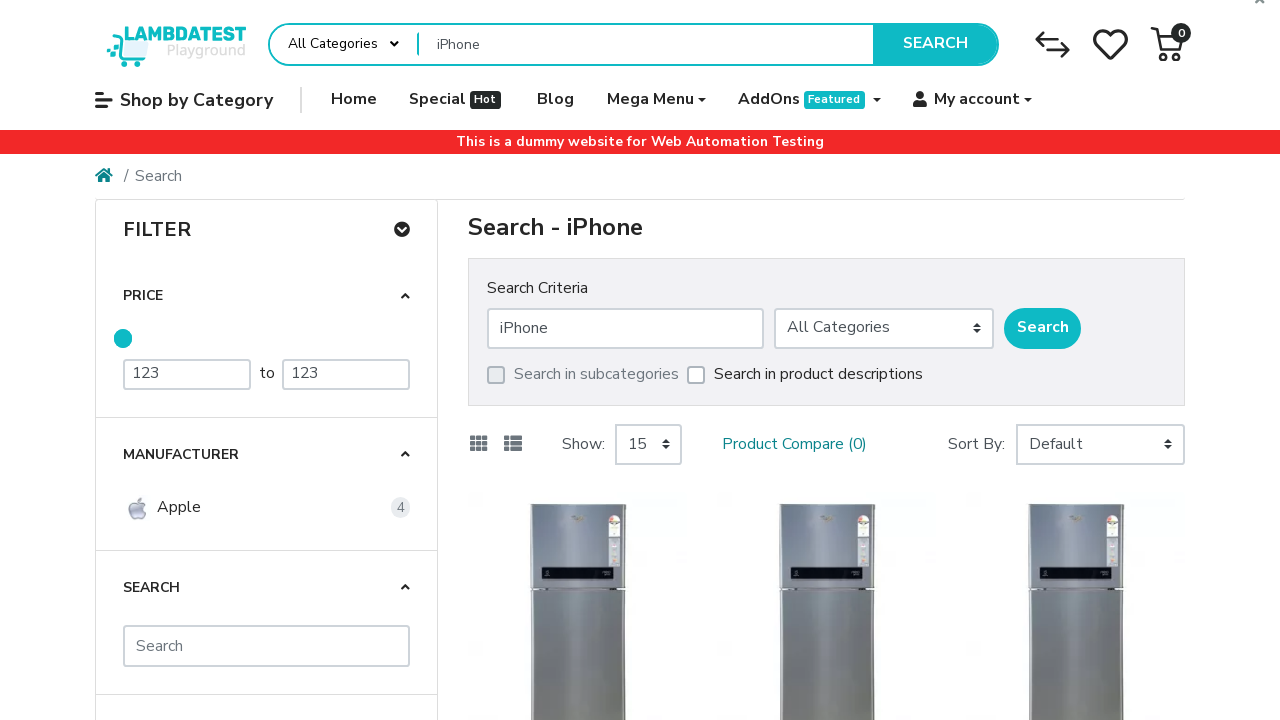

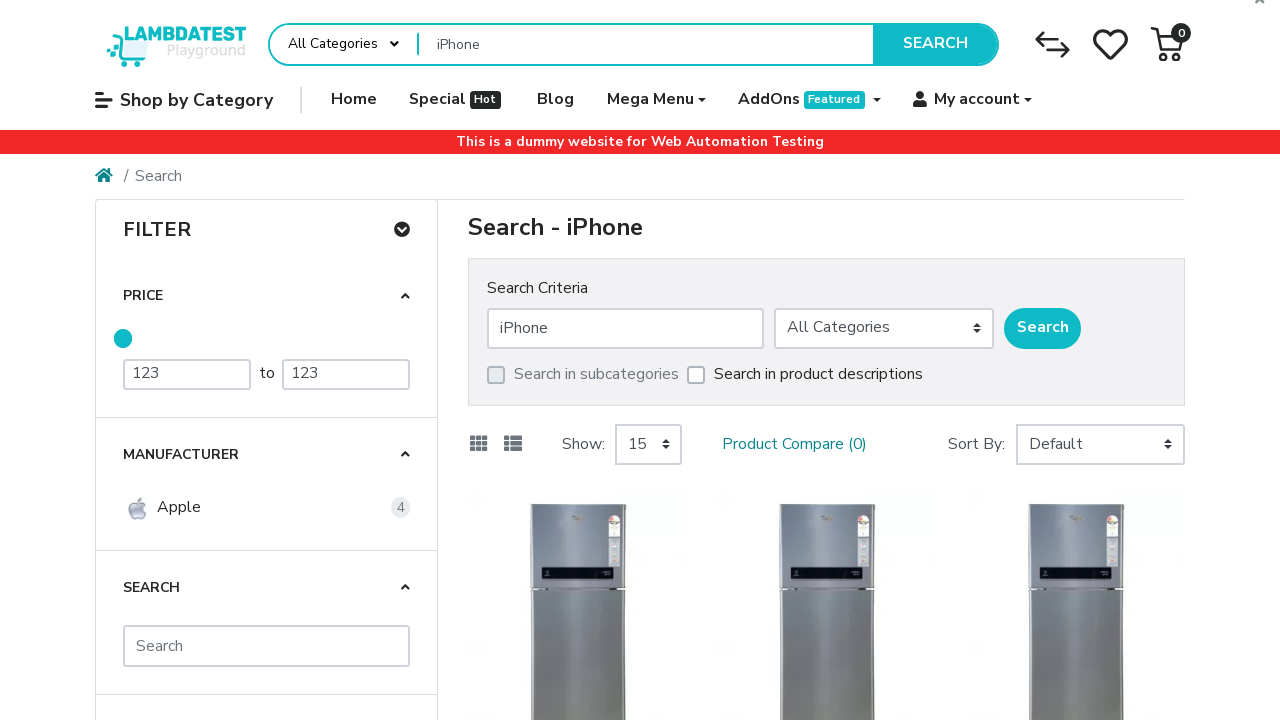